Tests AJAX loading functionality by clicking a button and waiting for dynamically loaded content to appear

Starting URL: http://uitestingplayground.com/ajax

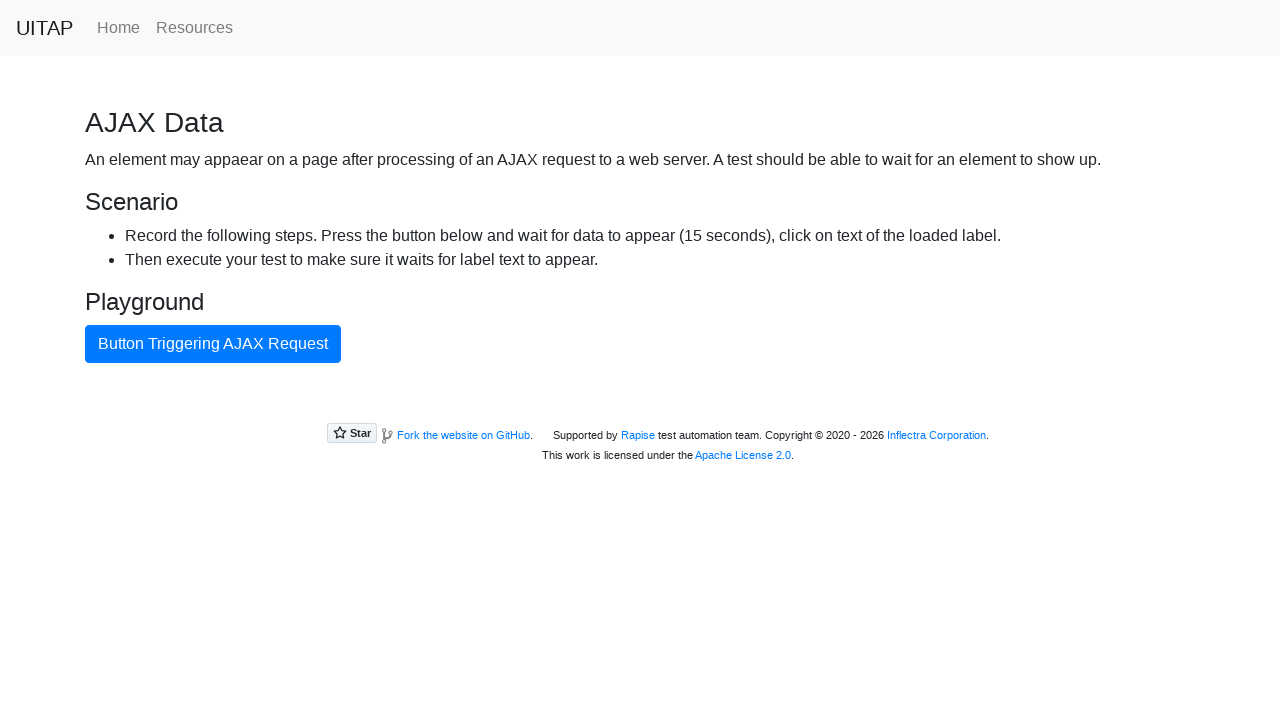

Clicked the AJAX button to trigger data loading at (213, 344) on button#ajaxButton
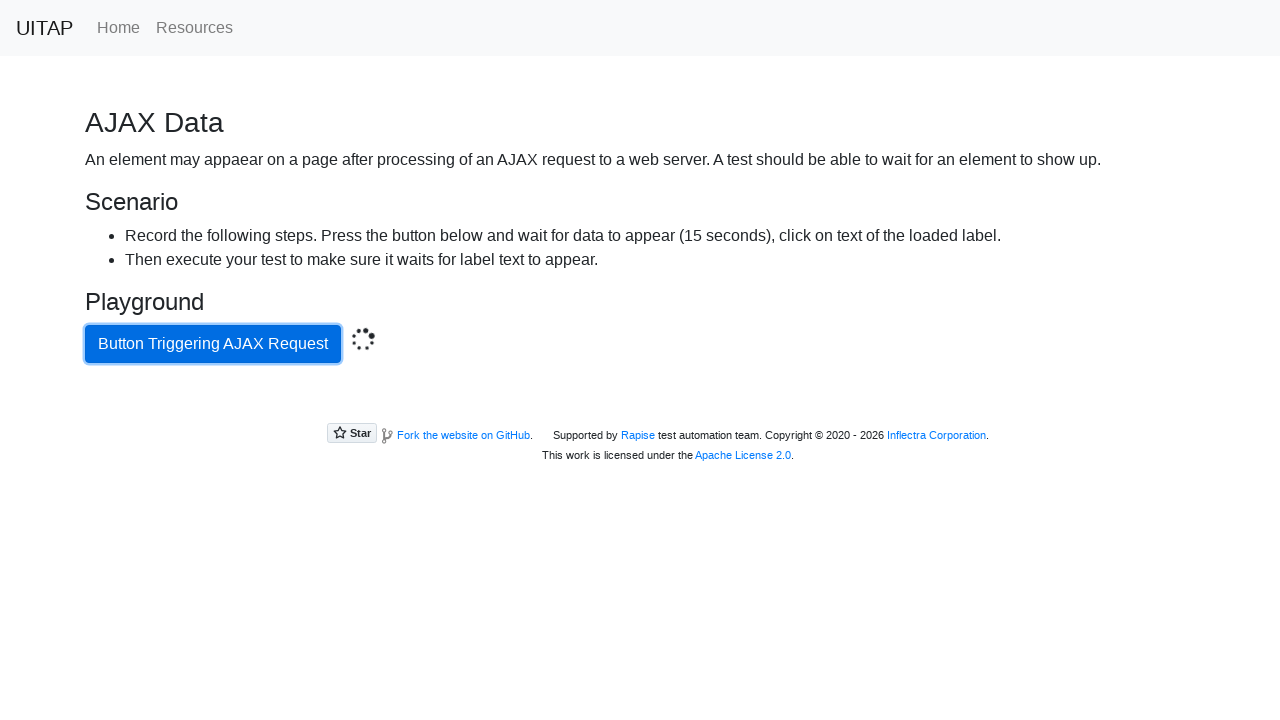

AJAX content loaded - success message appeared
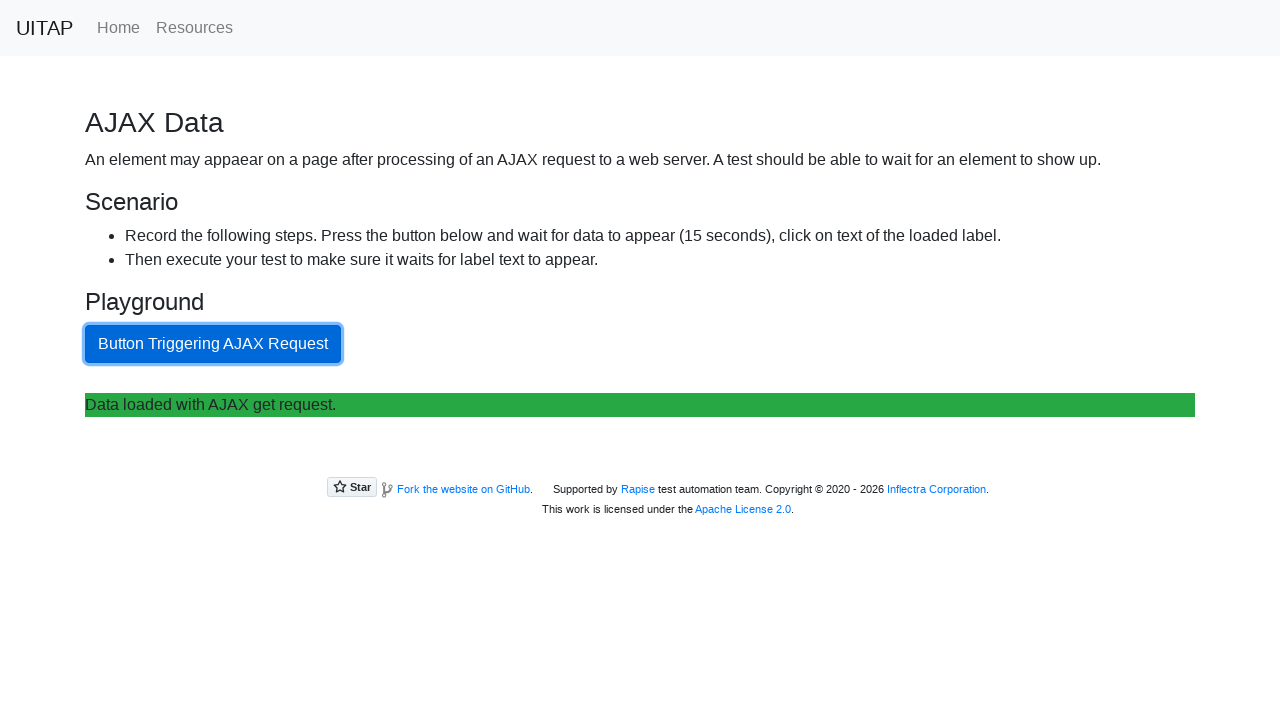

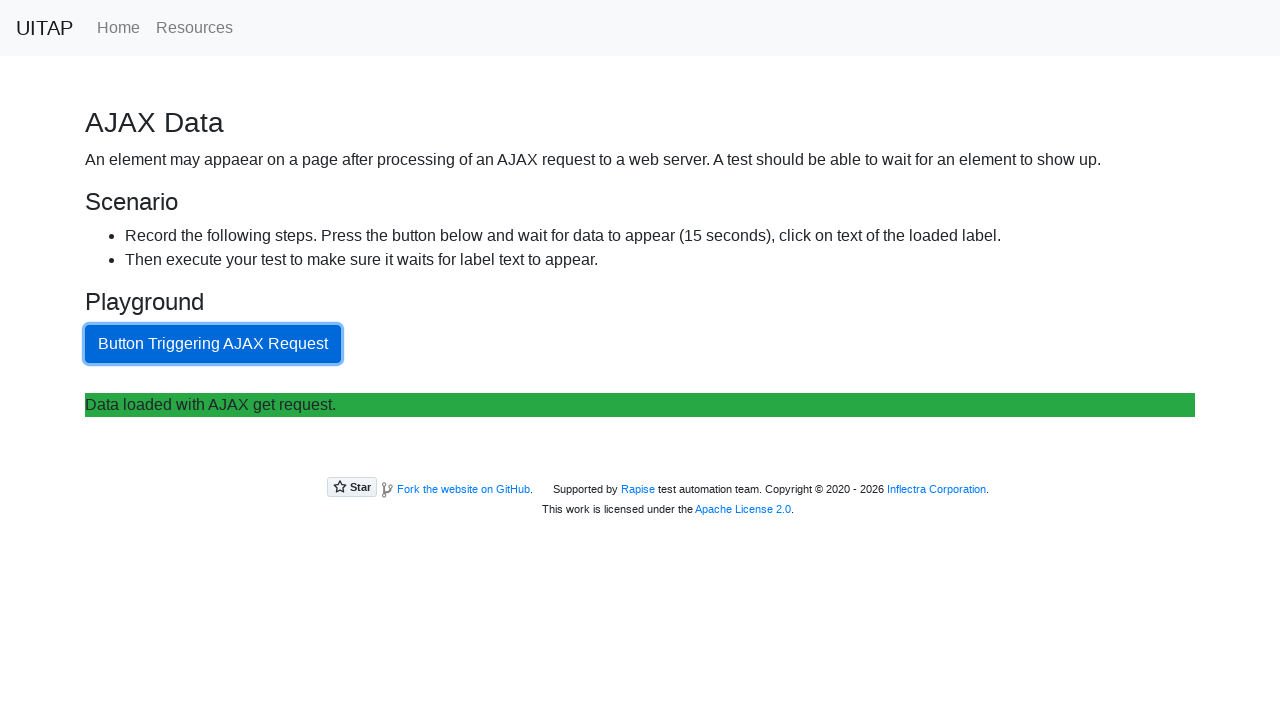